Tests handling of a JavaScript confirm dialog by clicking a button that triggers a confirmation and accepting it, then verifying the result text

Starting URL: https://testautomationpractice.blogspot.com/

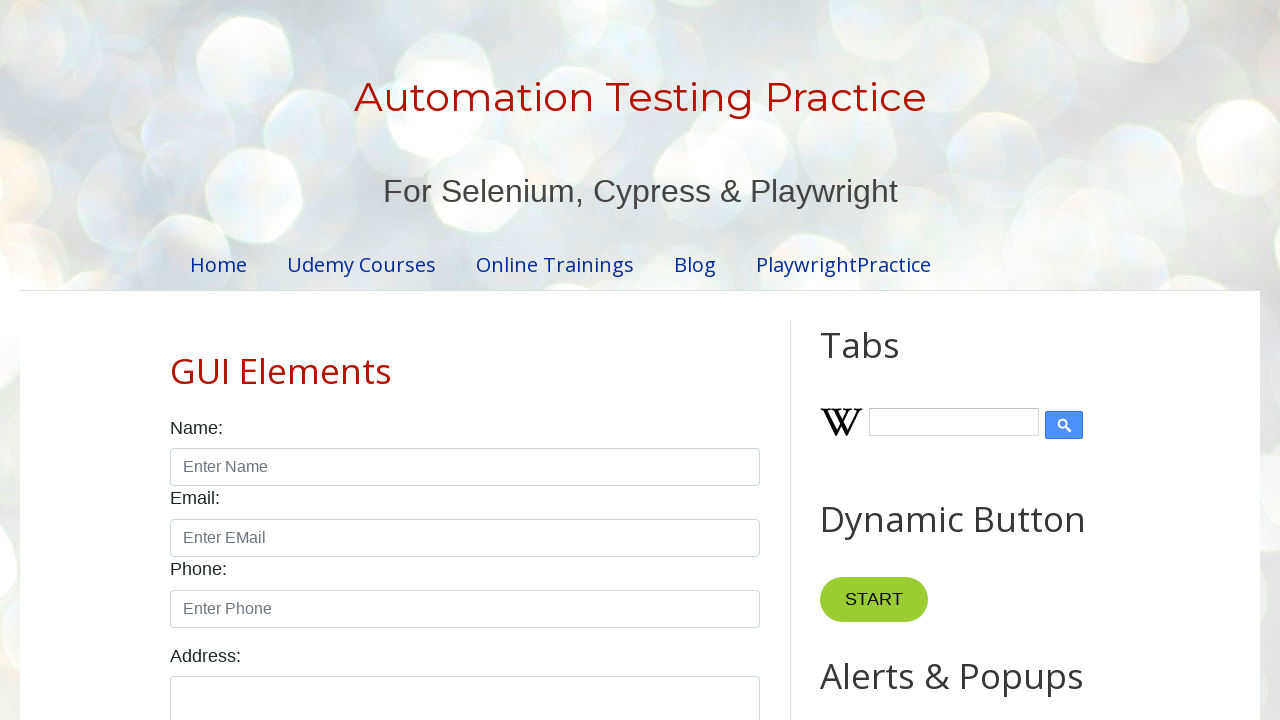

Navigated to test automation practice page
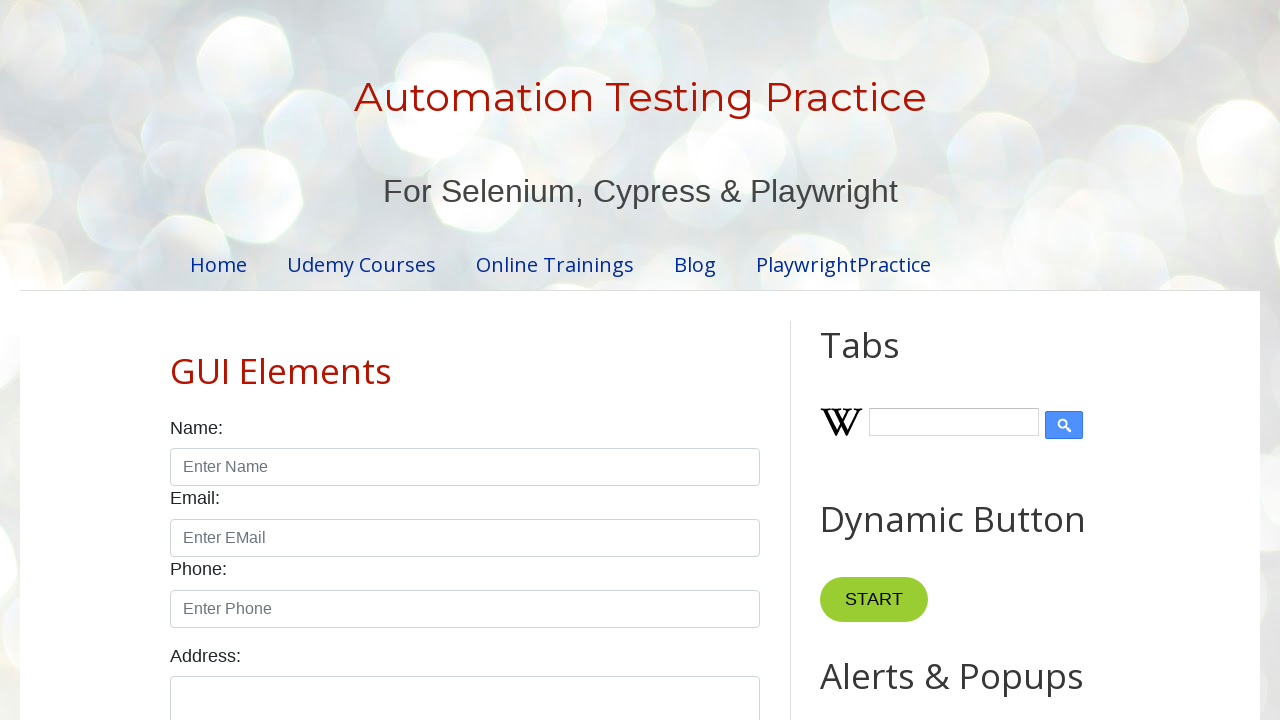

Set up dialog handler to accept confirmation dialogs
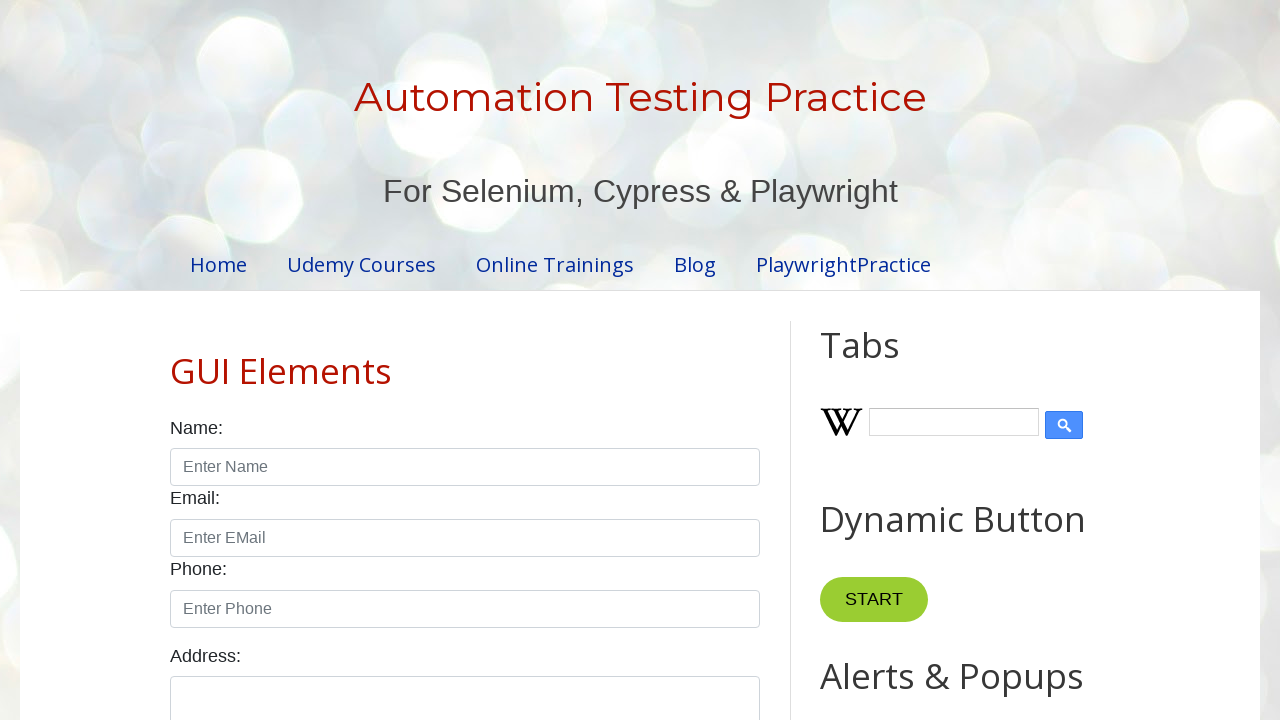

Clicked confirm button to trigger confirmation dialog at (912, 360) on #confirmBtn
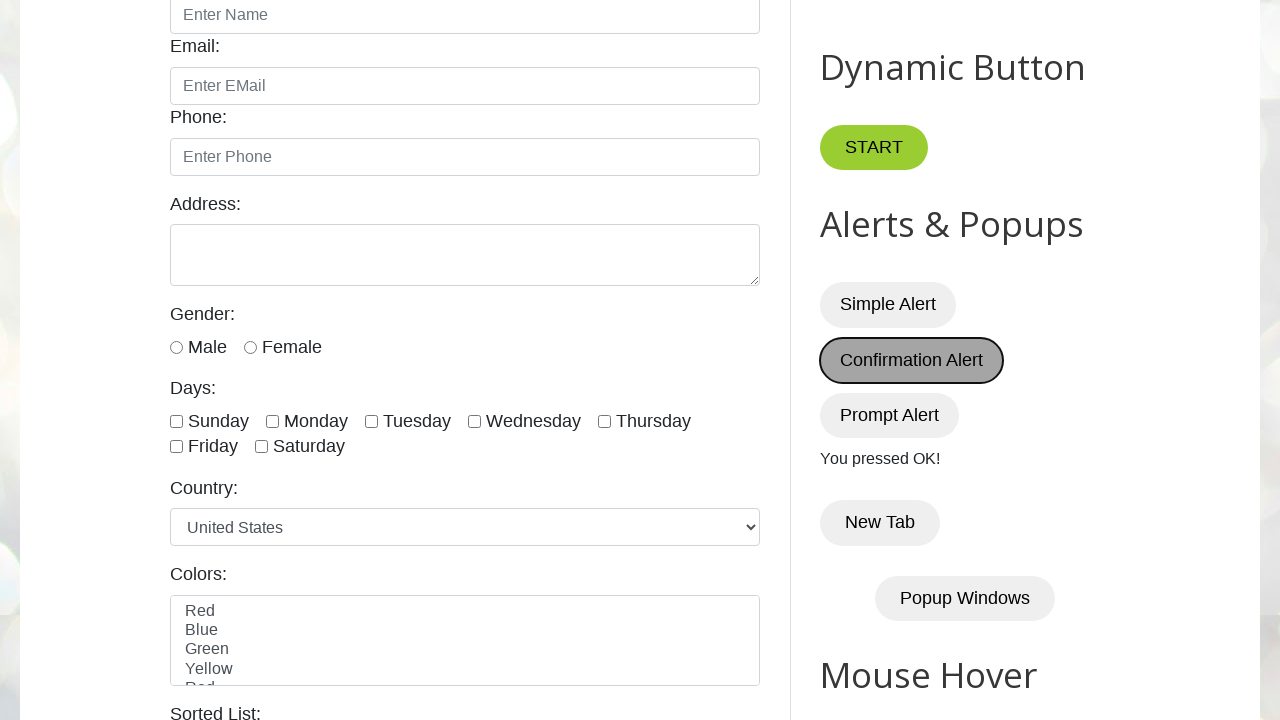

Result text element loaded after accepting confirmation
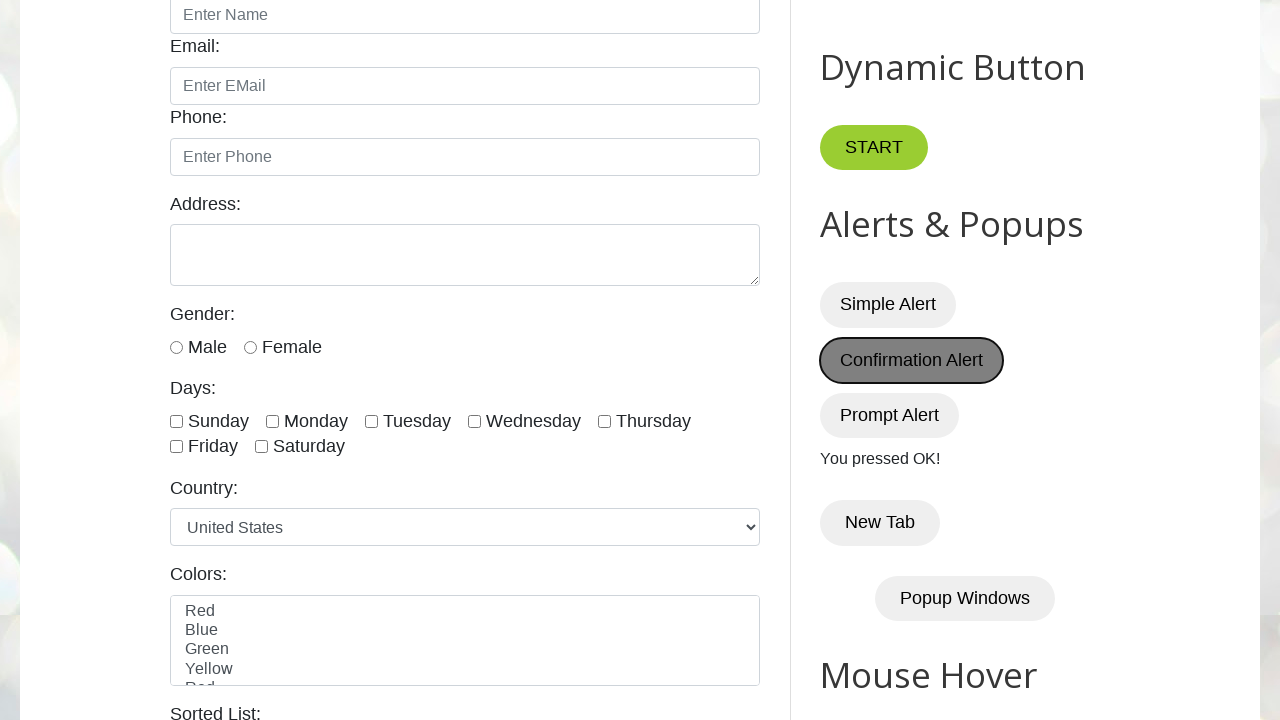

Verified result text: You pressed OK!
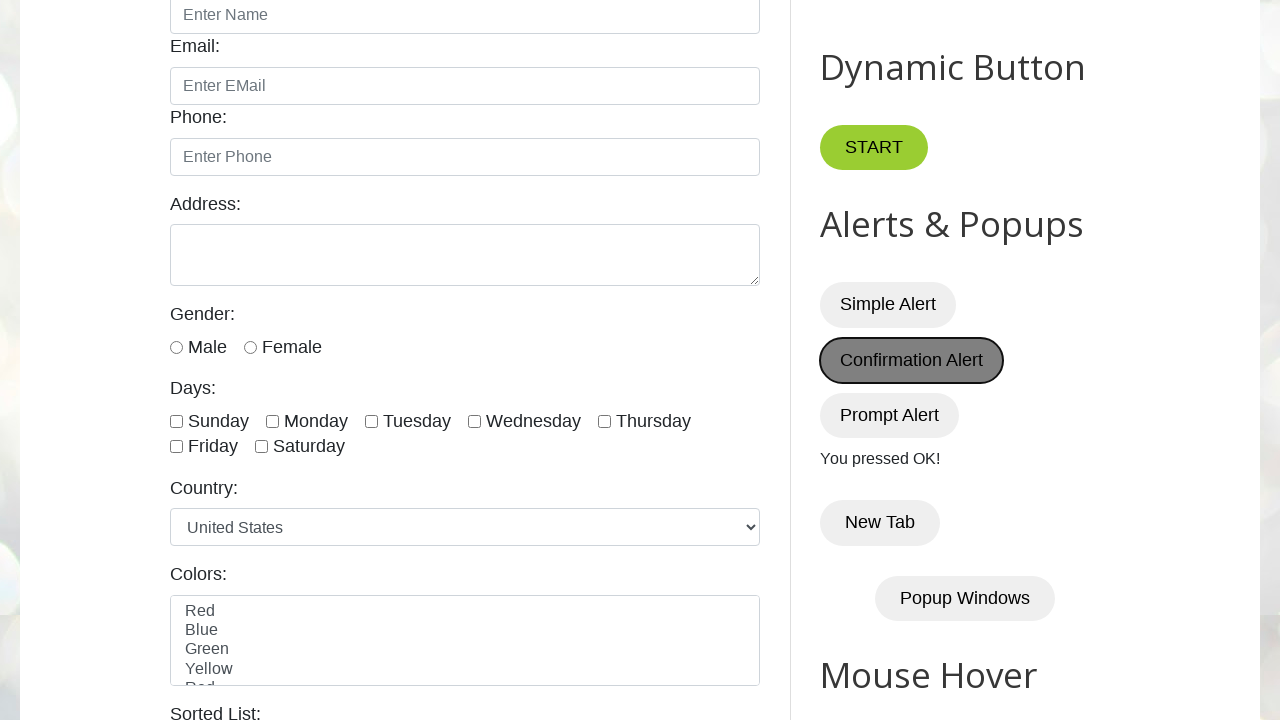

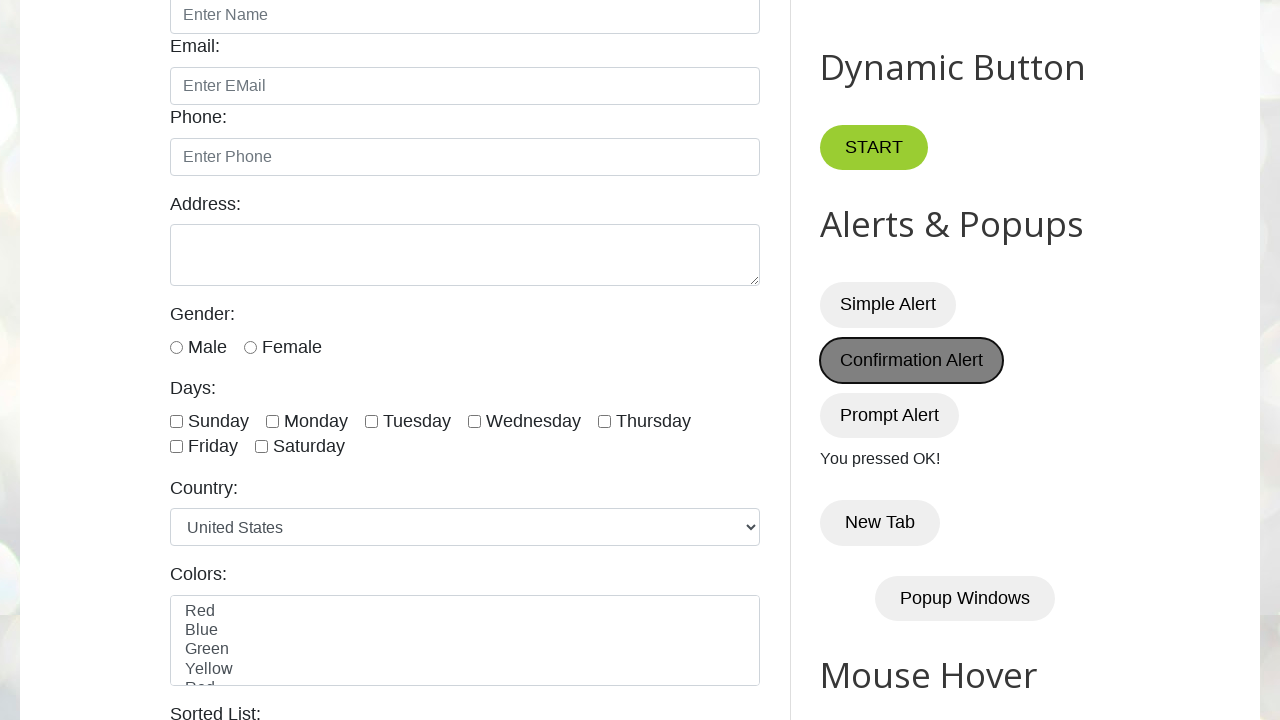